Tests dropdown functionality on a registration page by interacting with a job title dropdown and iterating through its options

Starting URL: https://test.my-fork.com/register

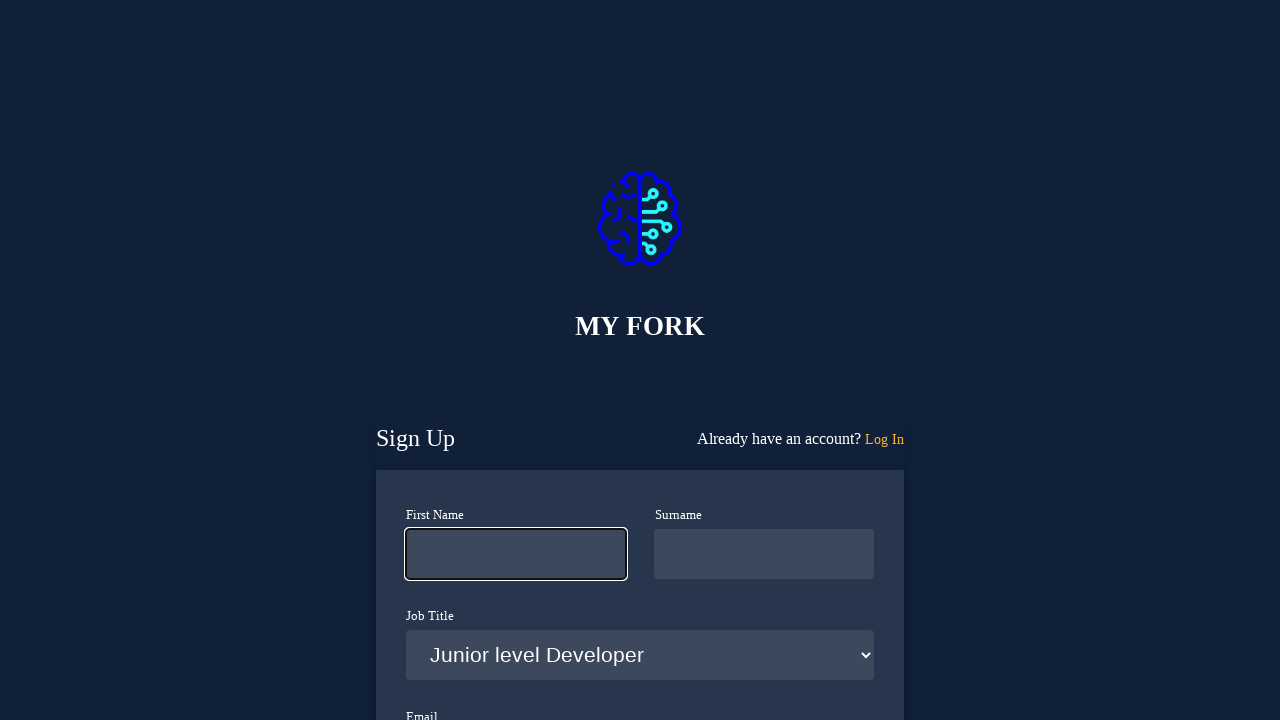

Waited for job title dropdown to be visible
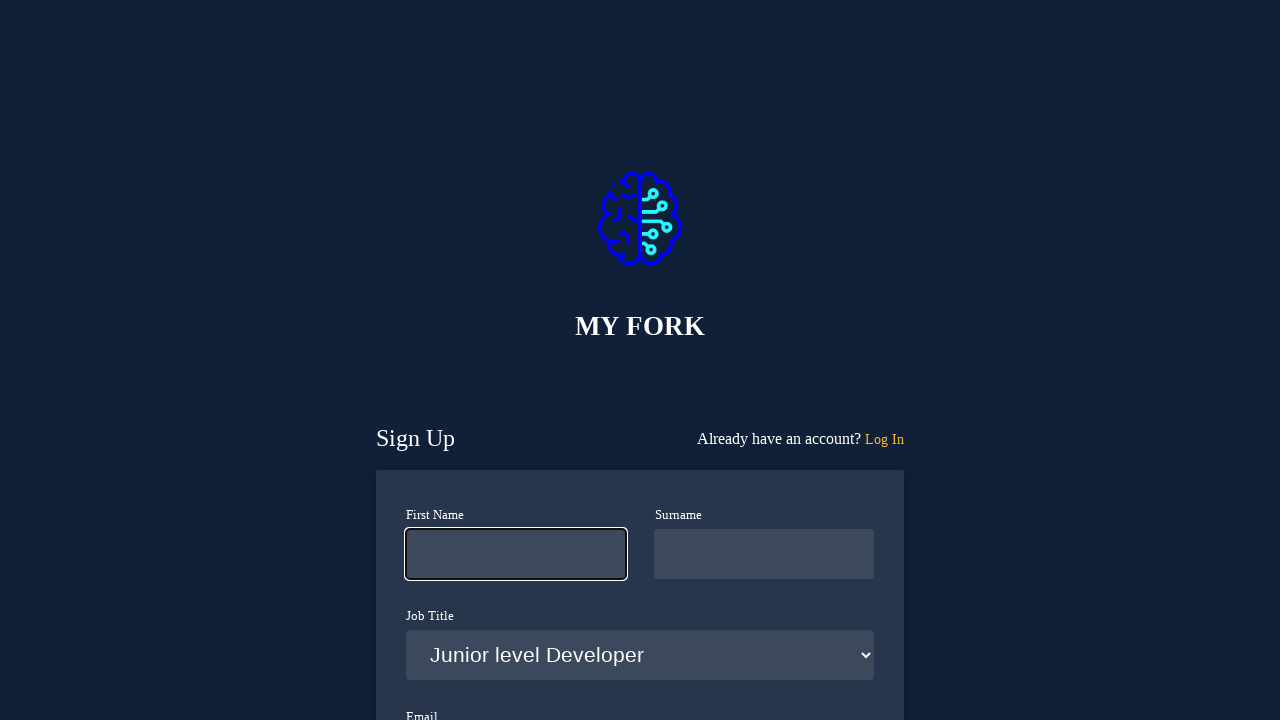

Located job title dropdown element
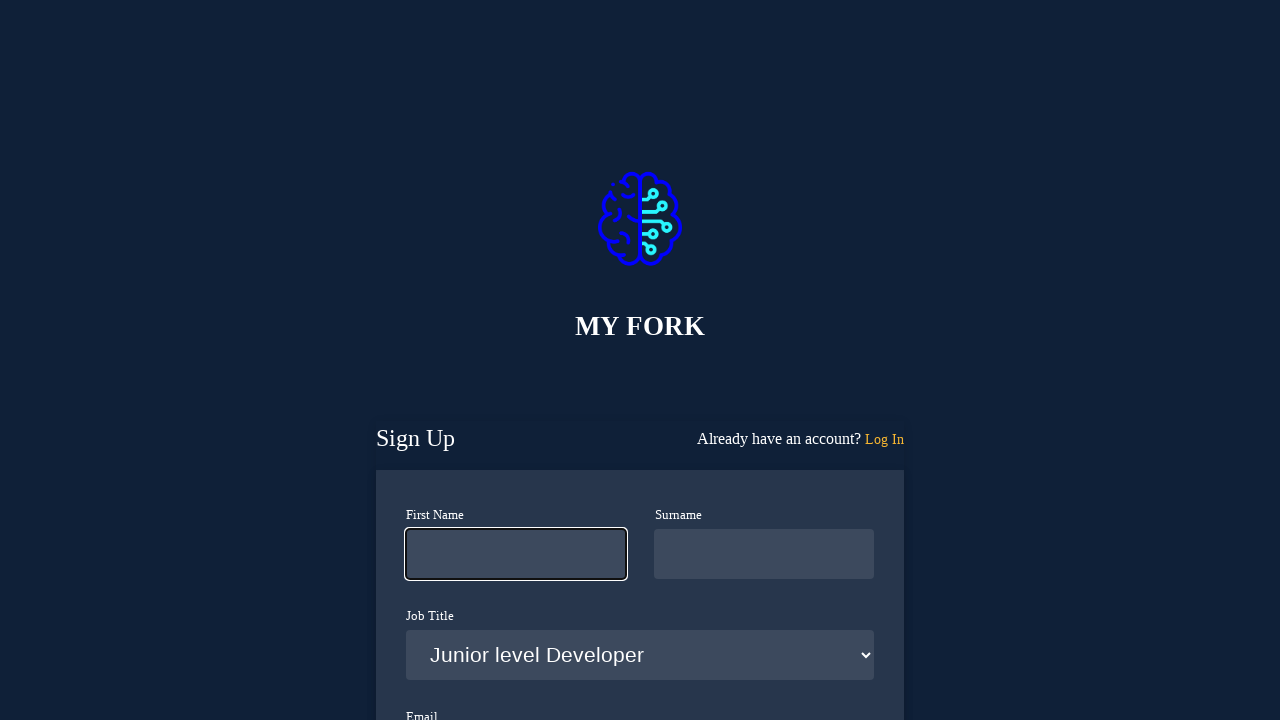

Clicked on dropdown to open it at (640, 655) on select#job-title
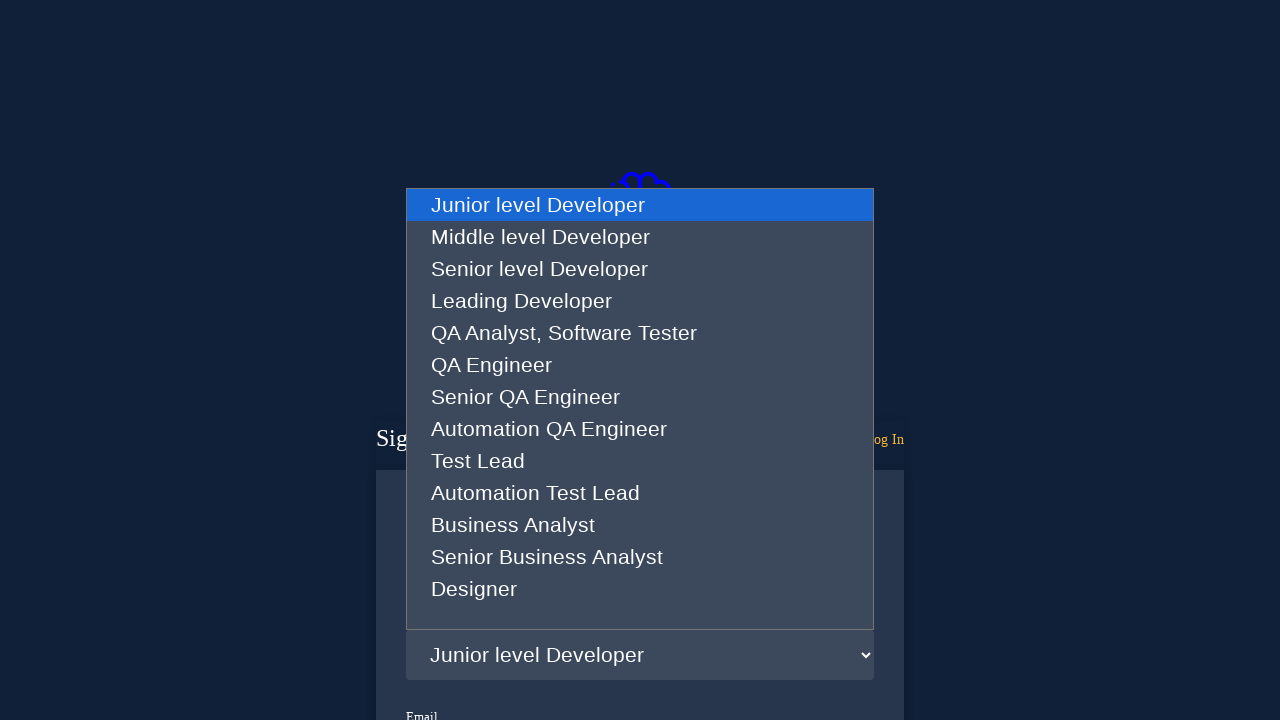

Selected option at index 1 from dropdown on select#job-title
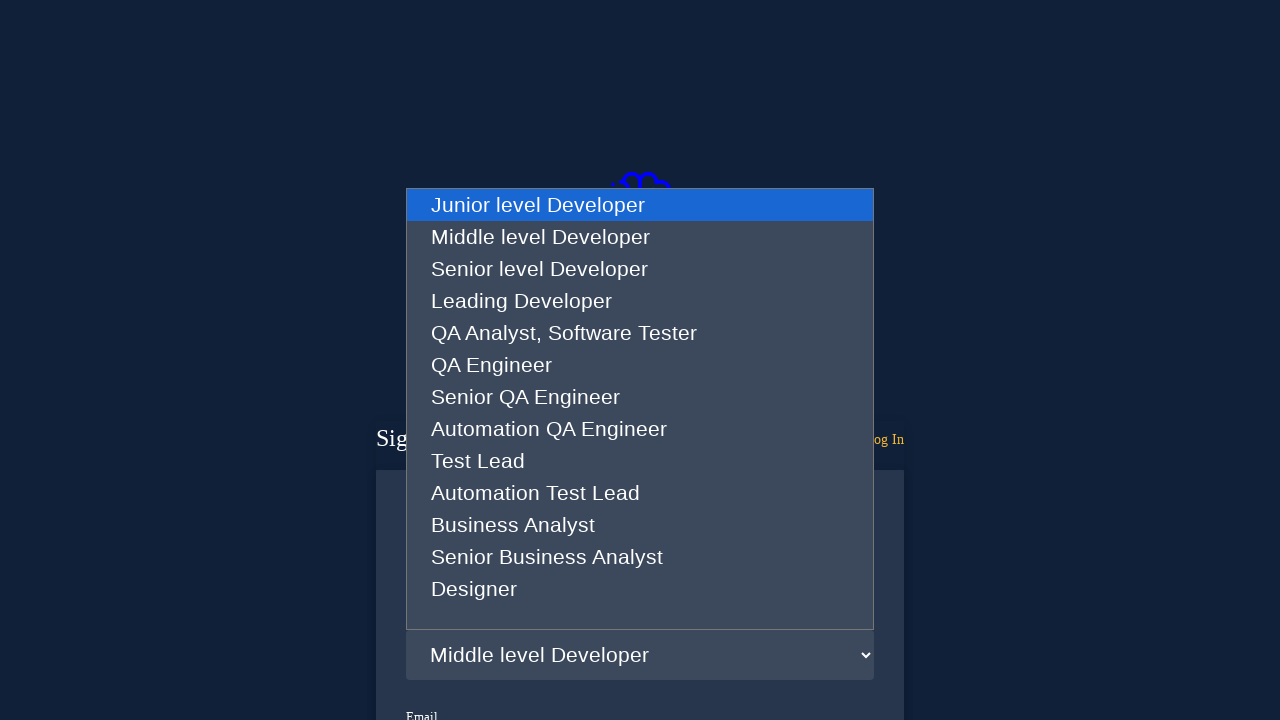

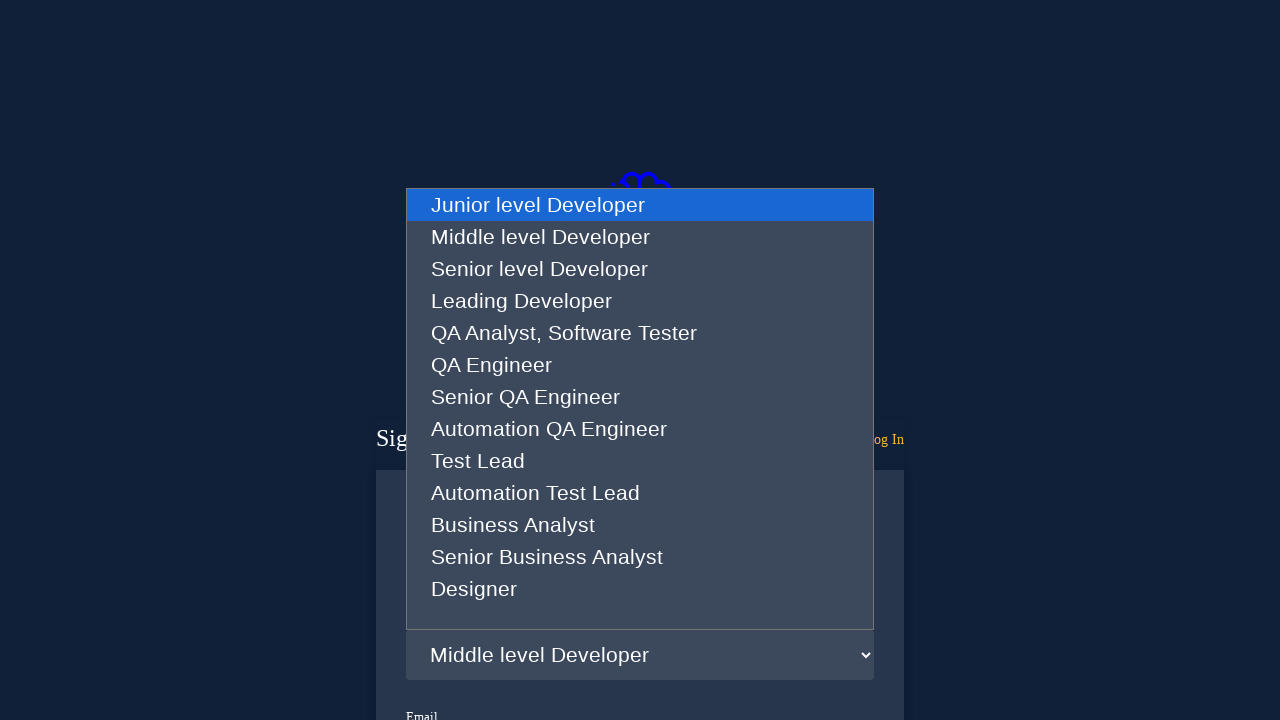